Tests dropdown selection by selecting options using visible text and value attributes

Starting URL: https://the-internet.herokuapp.com/dropdown

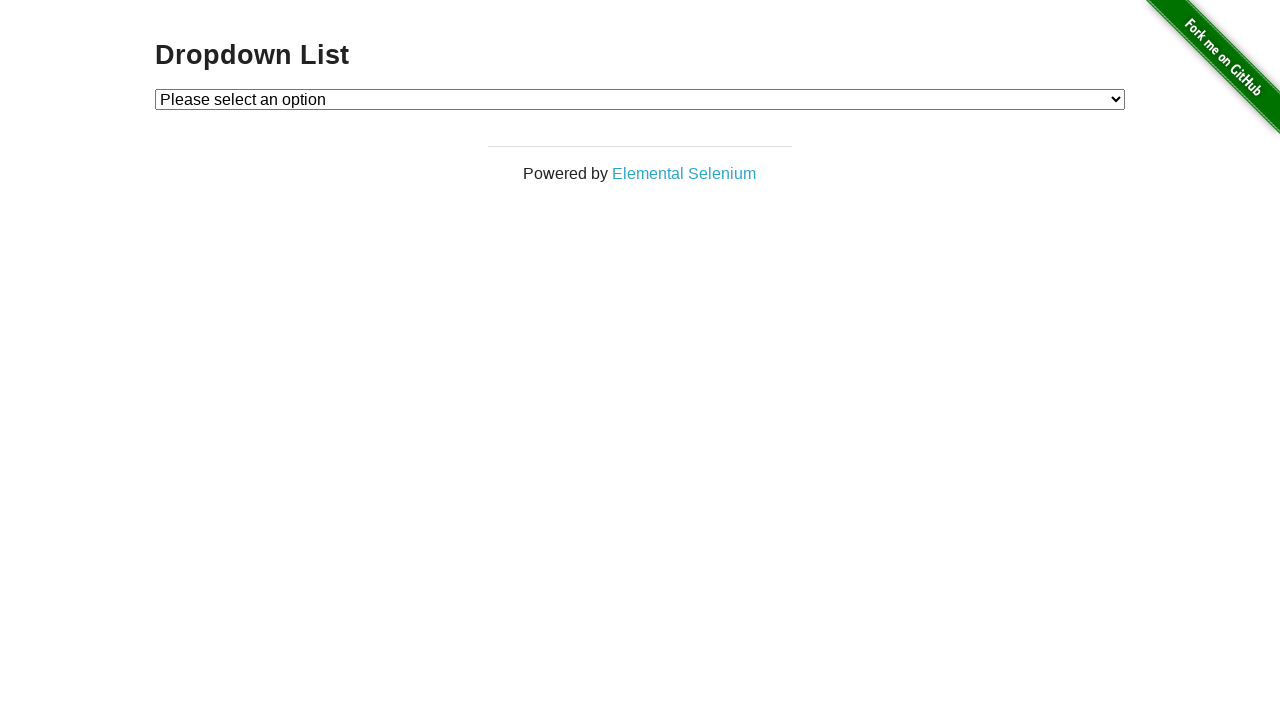

Selected 'Option 1' from dropdown by visible text on #dropdown
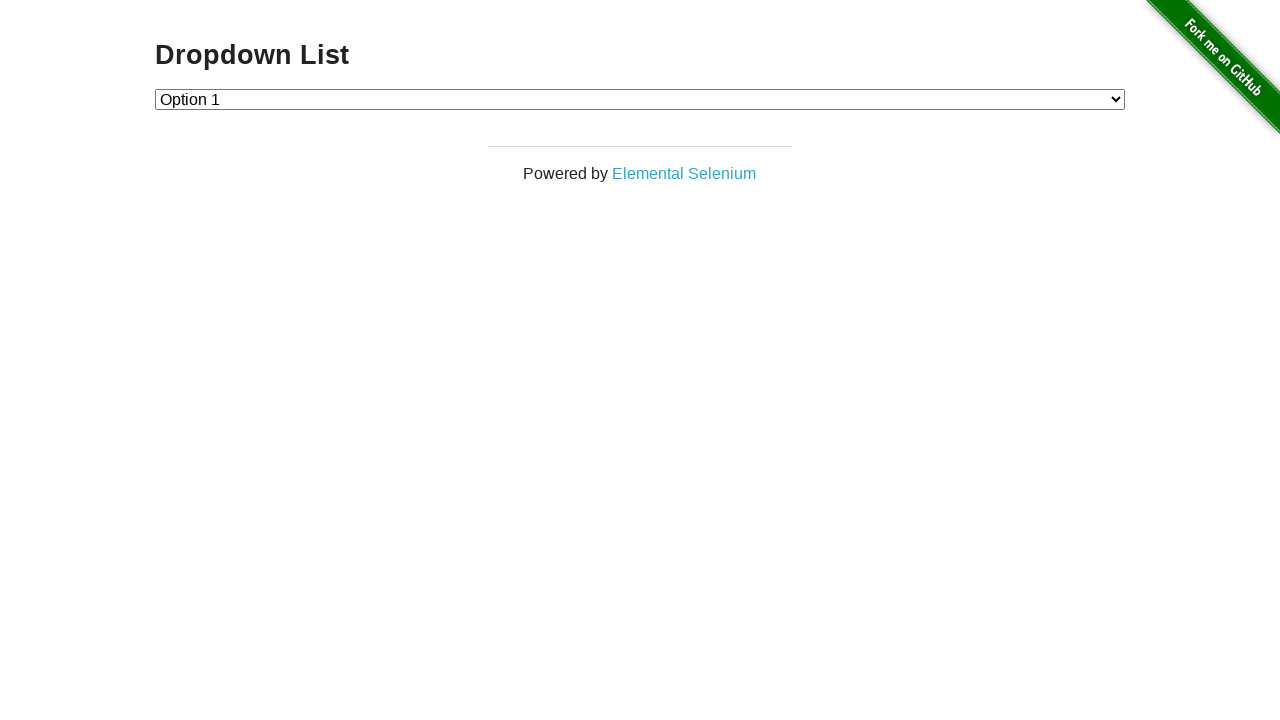

Selected dropdown option with value '2' on #dropdown
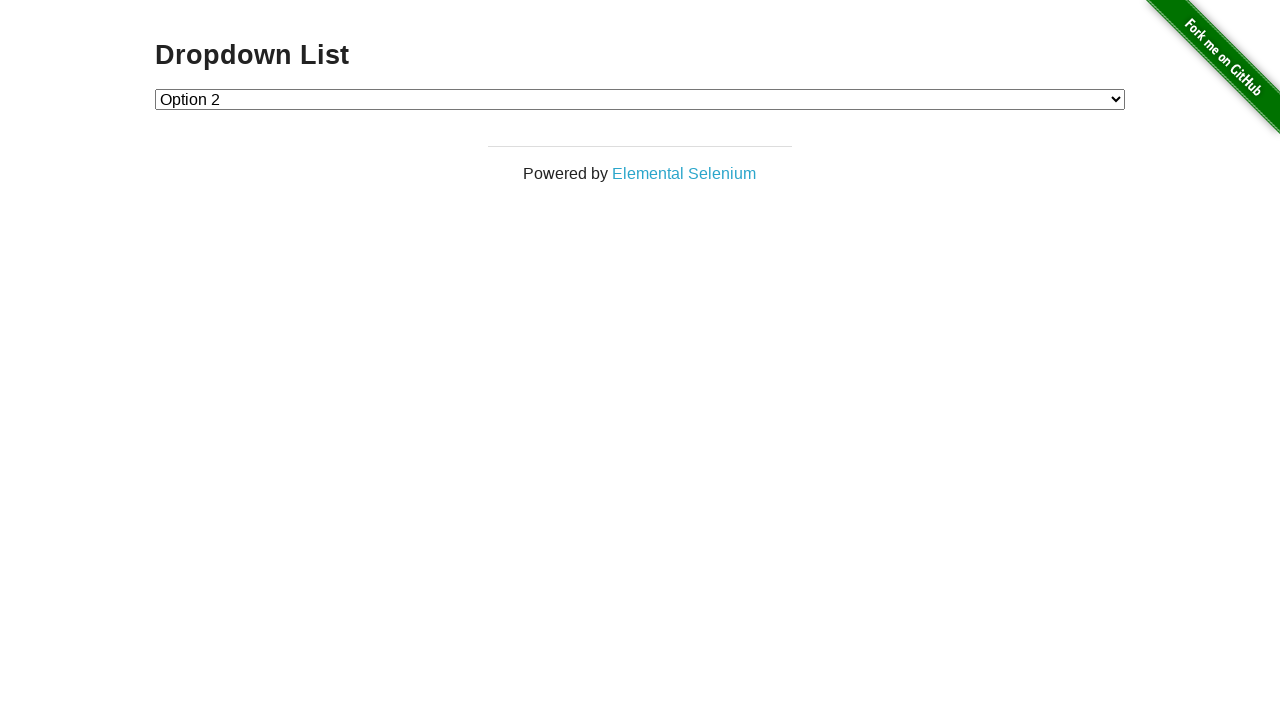

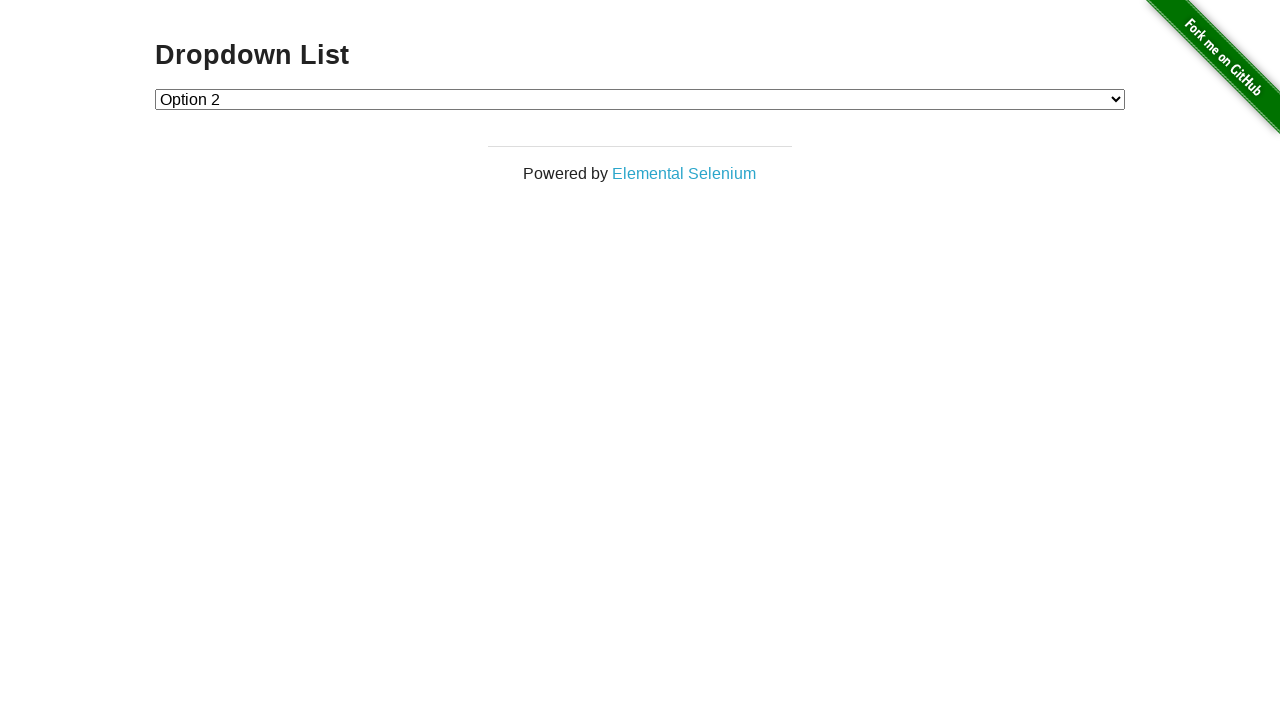